Tests checking and then unchecking all items to clear completed state

Starting URL: https://demo.playwright.dev/todomvc

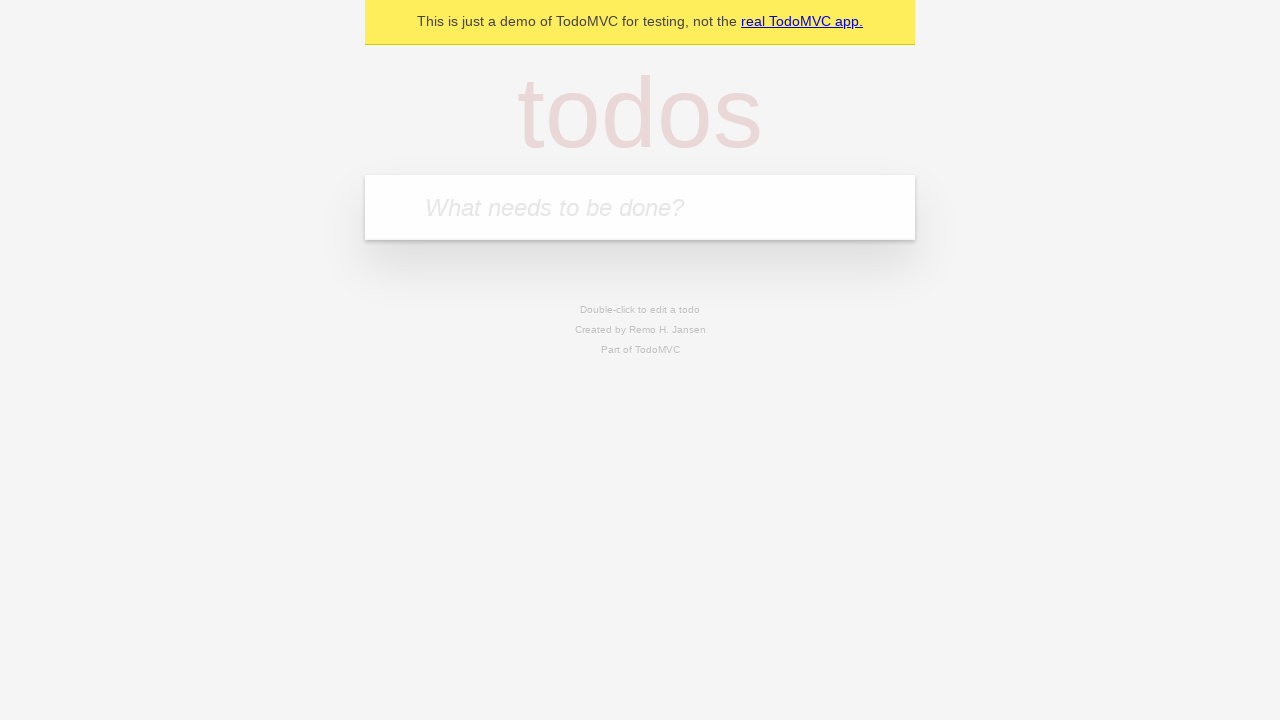

Filled first todo: 'buy some cheese' on internal:attr=[placeholder="What needs to be done?"i]
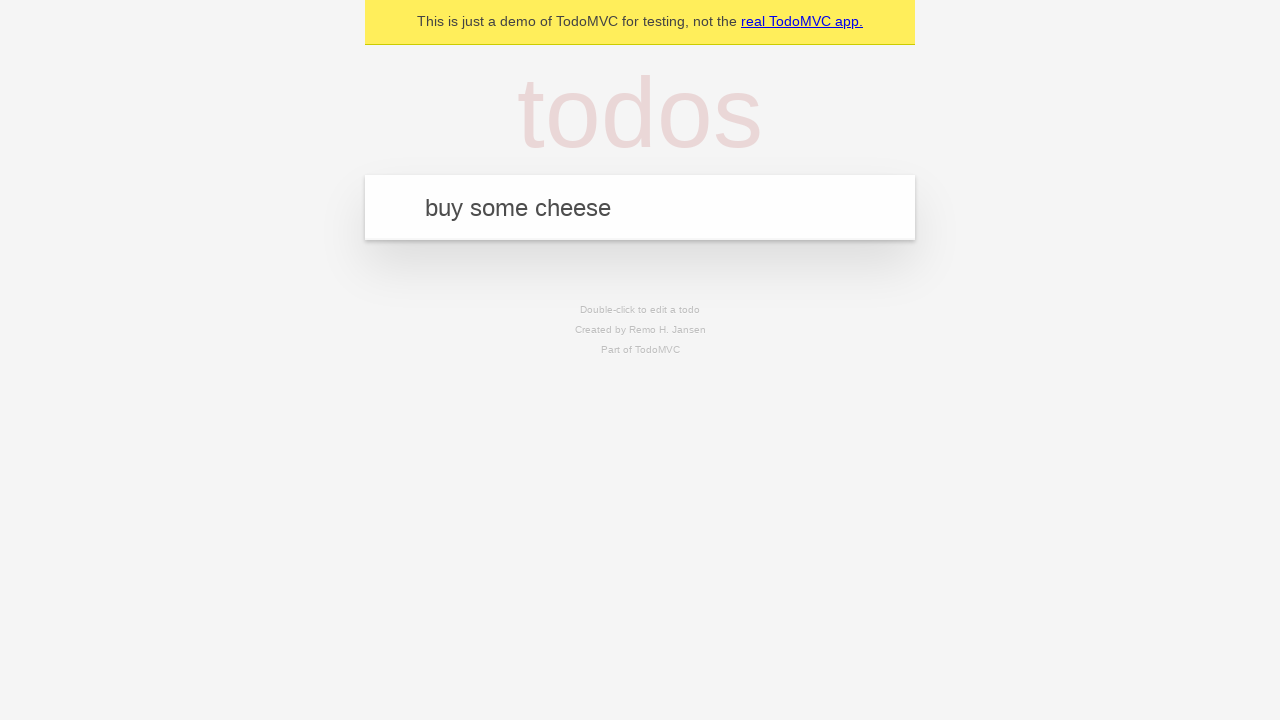

Pressed Enter to create first todo on internal:attr=[placeholder="What needs to be done?"i]
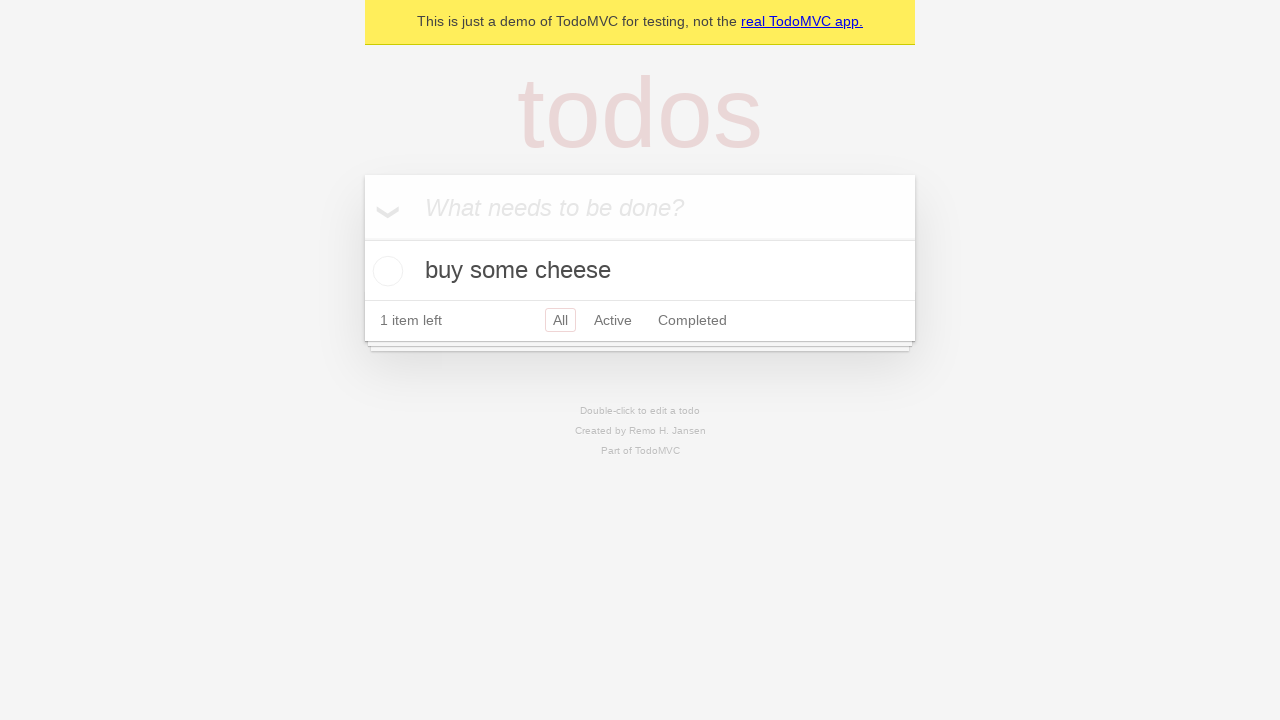

Filled second todo: 'feed the cat' on internal:attr=[placeholder="What needs to be done?"i]
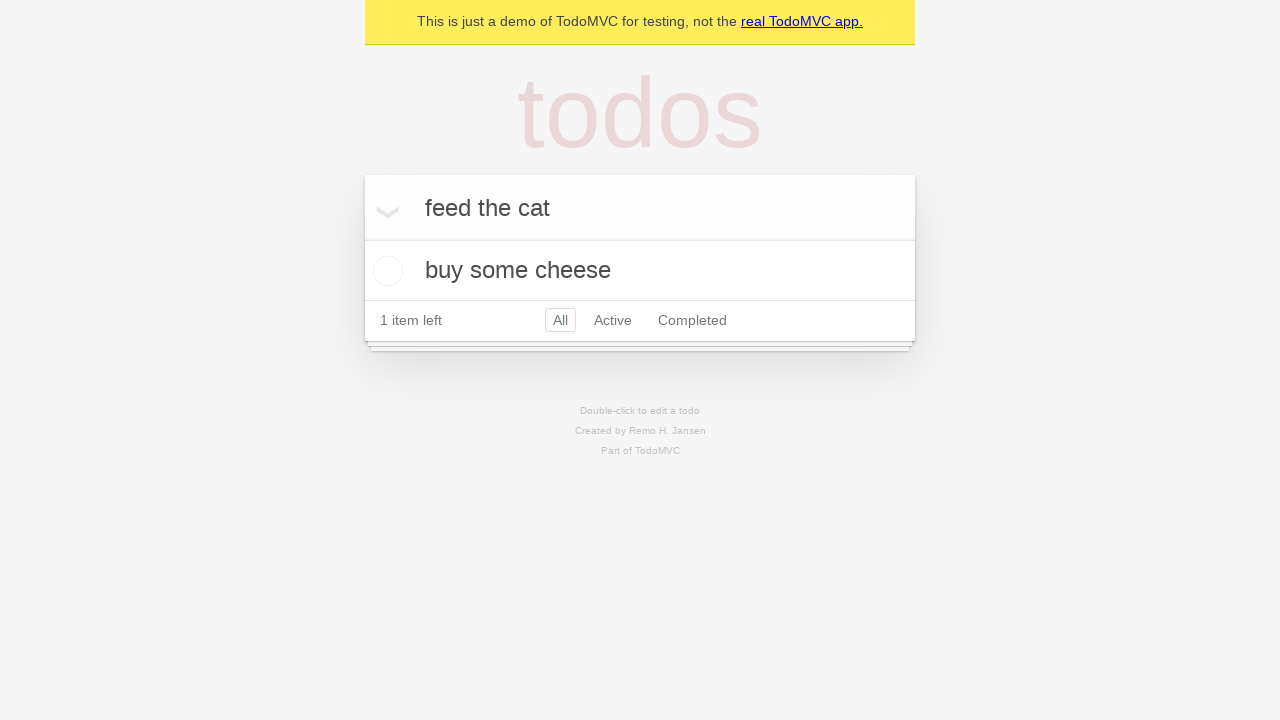

Pressed Enter to create second todo on internal:attr=[placeholder="What needs to be done?"i]
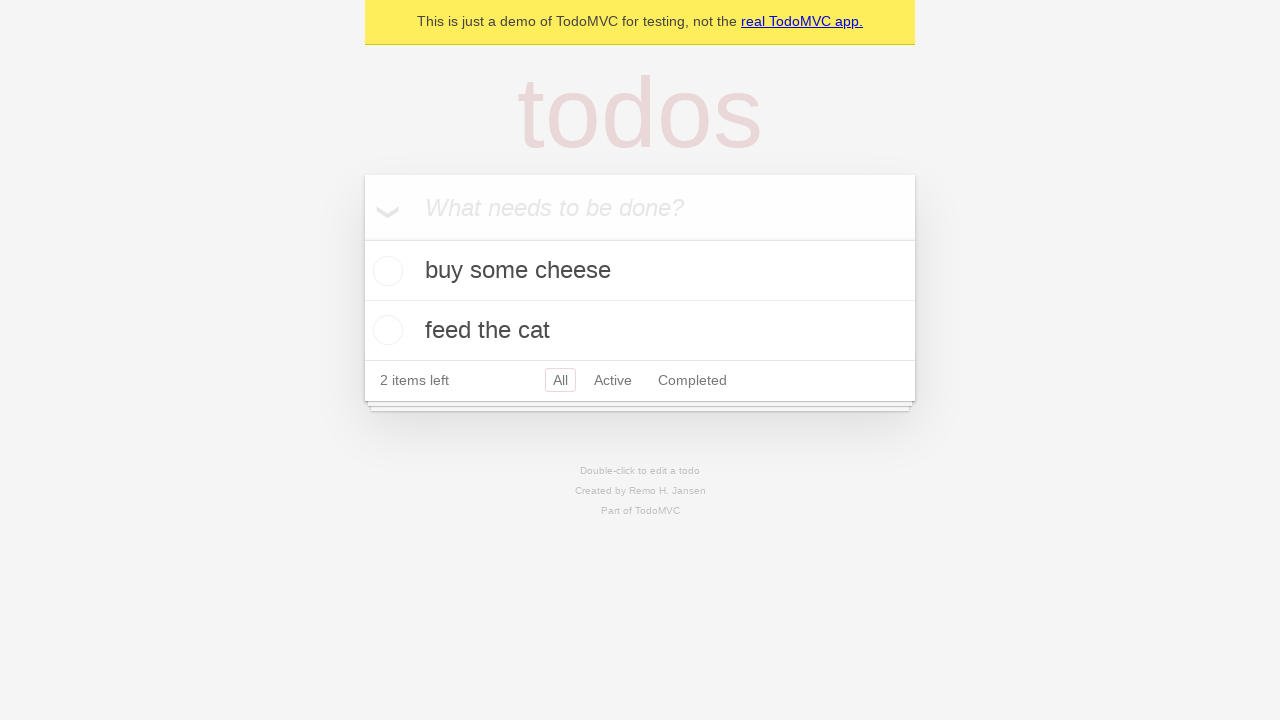

Filled third todo: 'book a doctors appointment' on internal:attr=[placeholder="What needs to be done?"i]
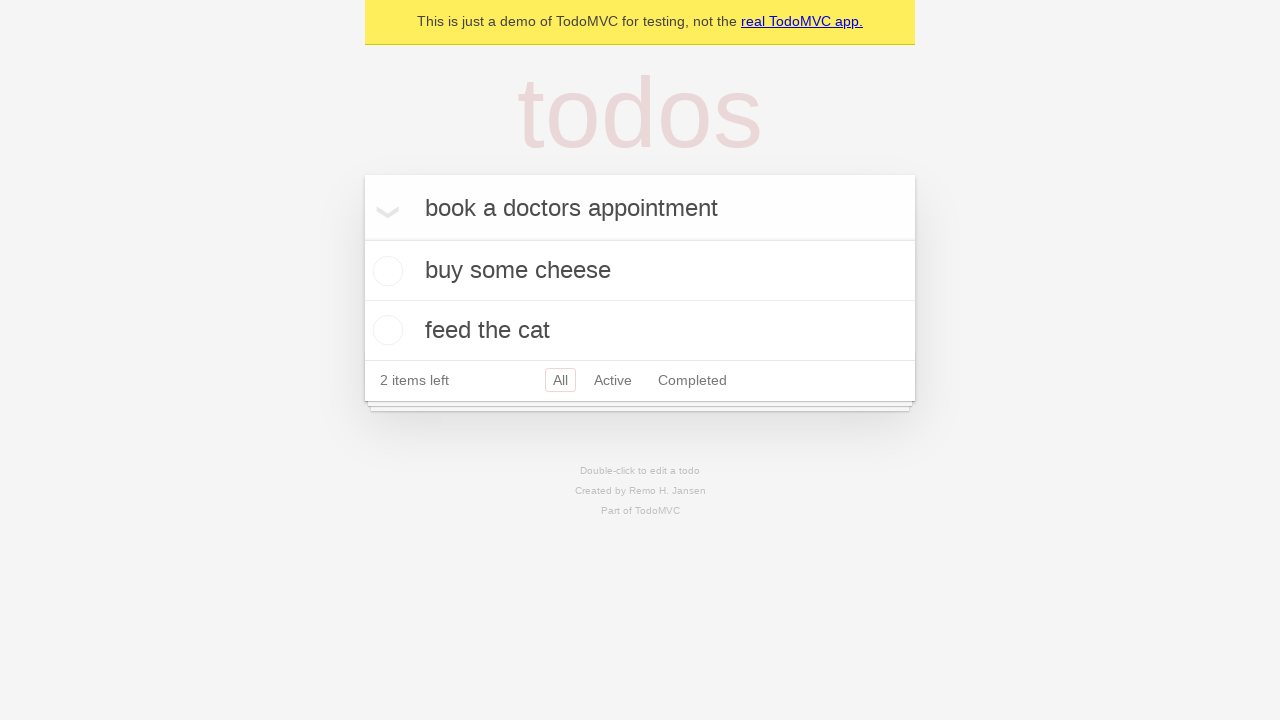

Pressed Enter to create third todo on internal:attr=[placeholder="What needs to be done?"i]
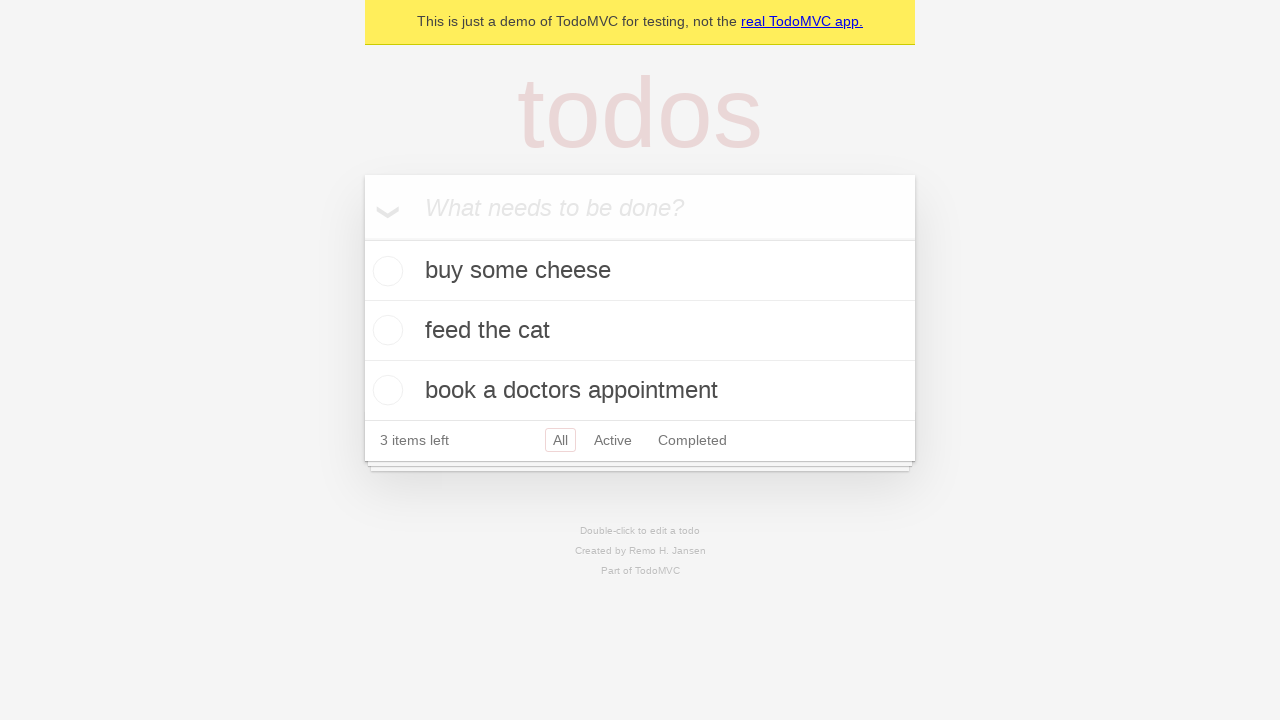

Checked 'Mark all as complete' toggle to complete all items at (362, 238) on internal:label="Mark all as complete"i
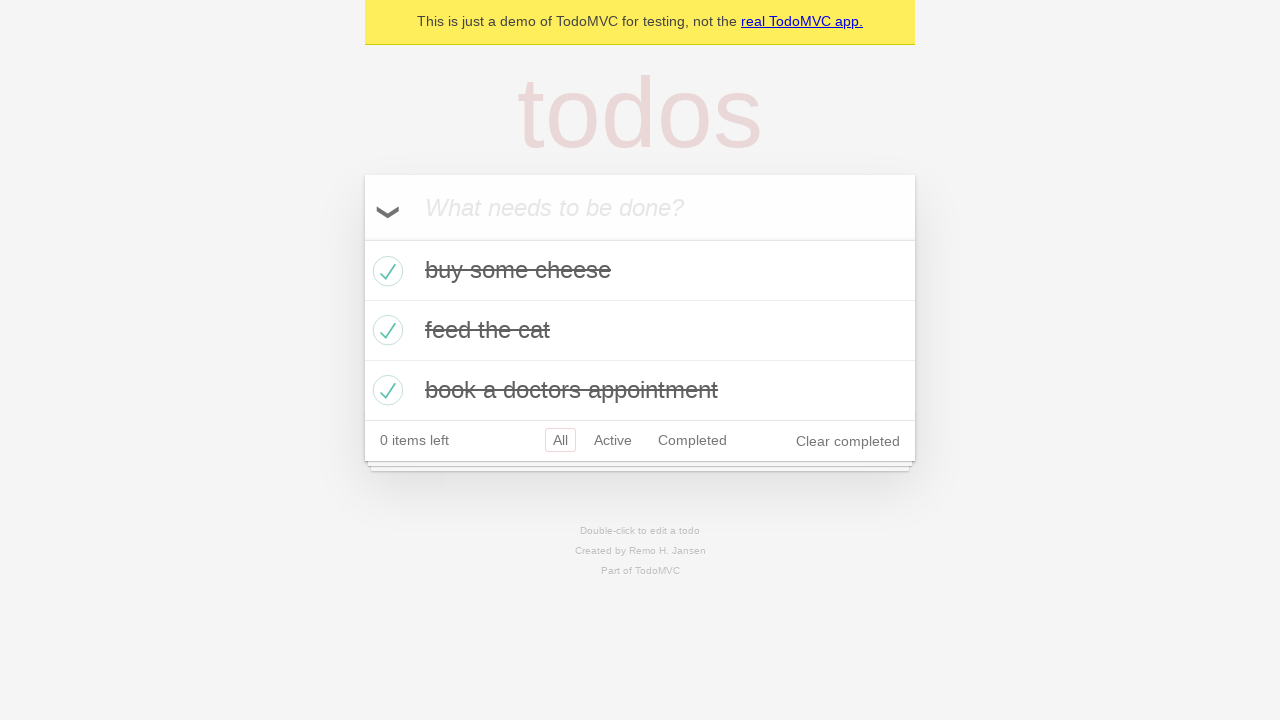

Unchecked 'Mark all as complete' toggle to clear all completed items at (362, 238) on internal:label="Mark all as complete"i
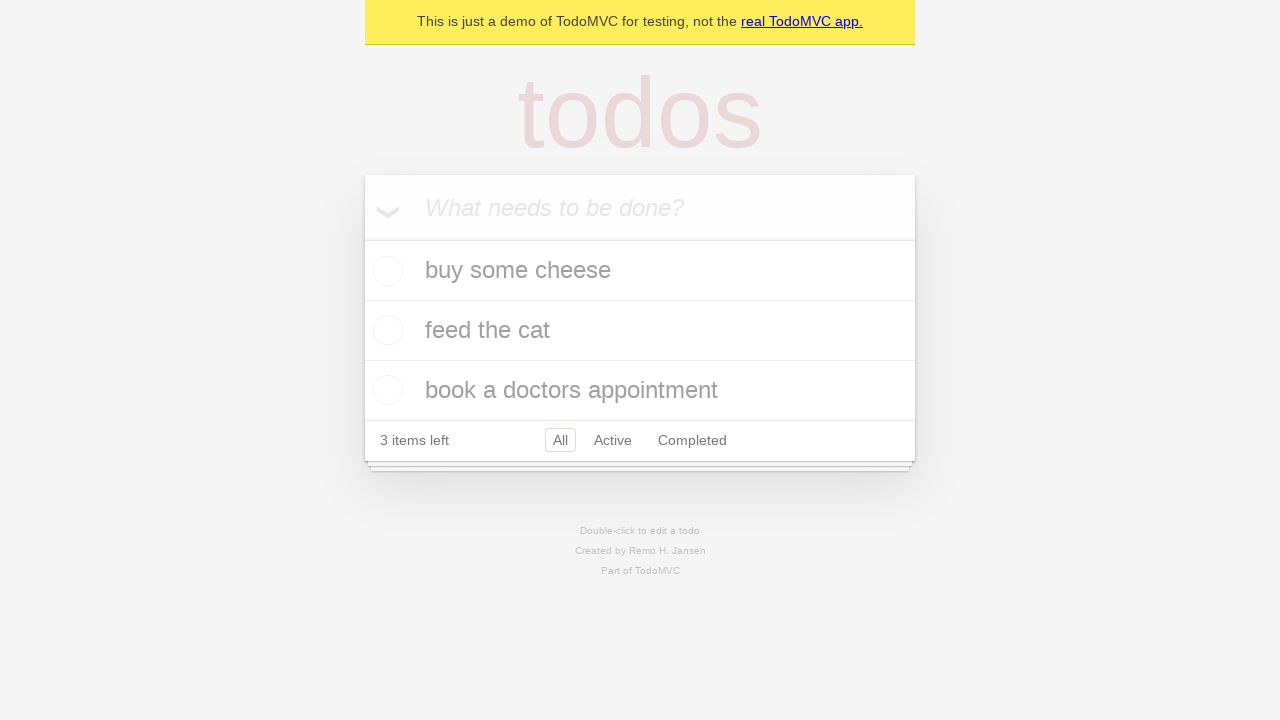

Waited for todo items to be visible after clearing completed state
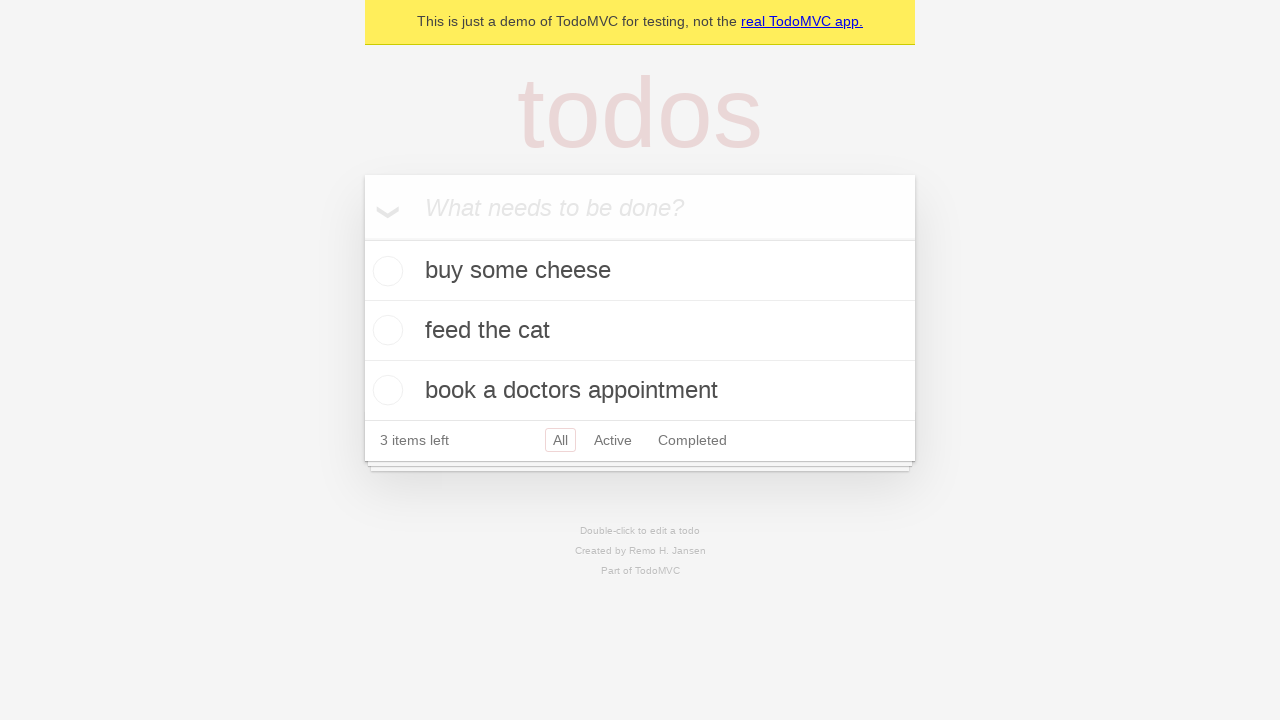

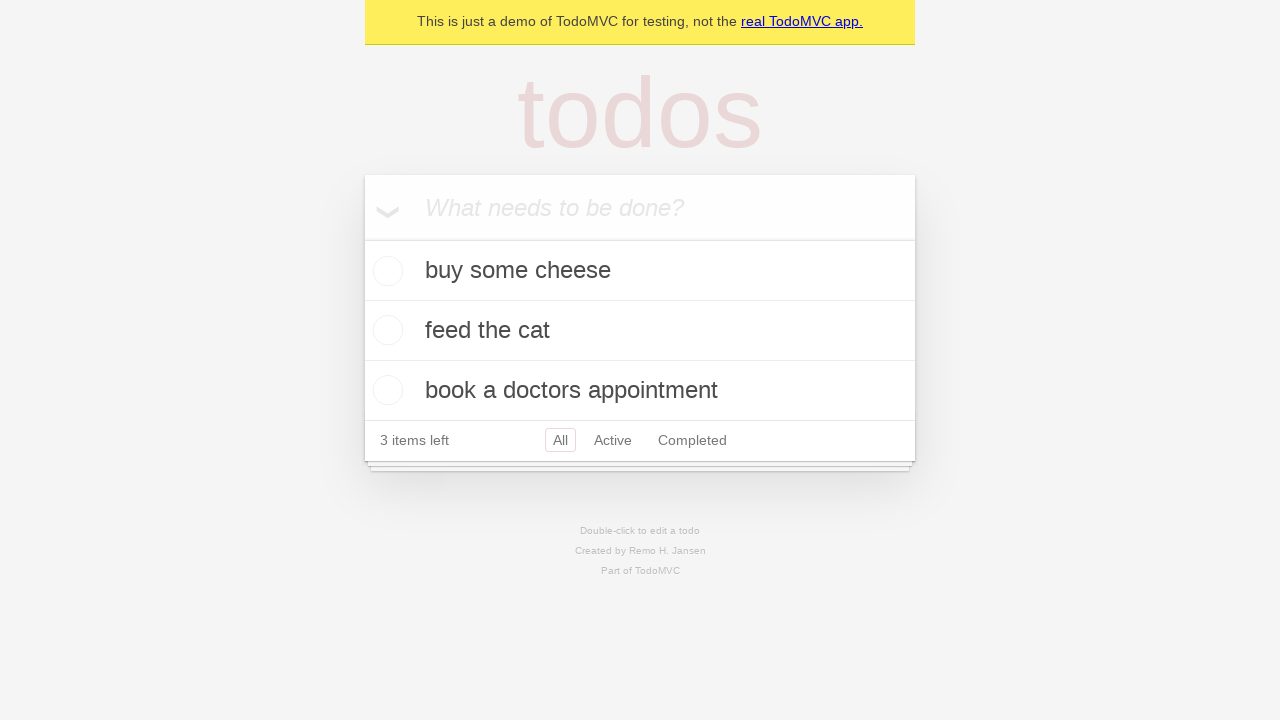